Tests that clicking the "Click Here" link opens a new browser tab/window, then switches to the new tab and verifies the page title is "New Window".

Starting URL: https://the-internet.herokuapp.com/windows

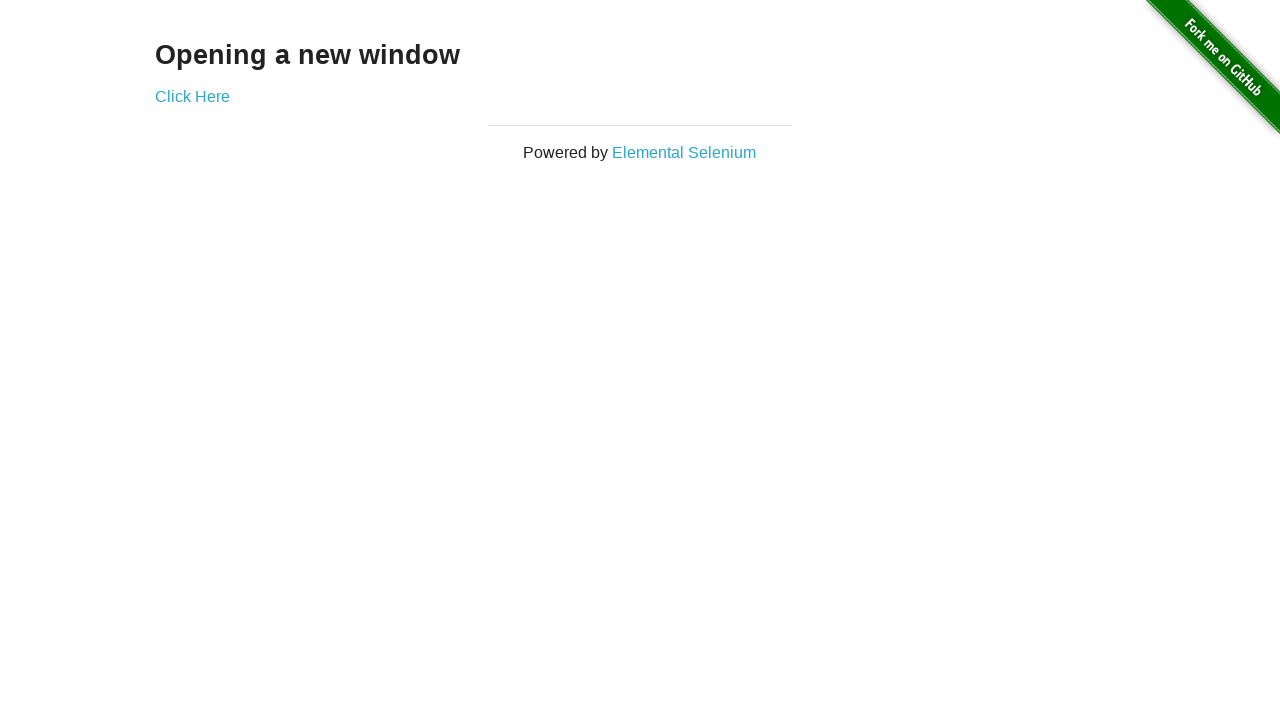

Navigated to https://the-internet.herokuapp.com/windows
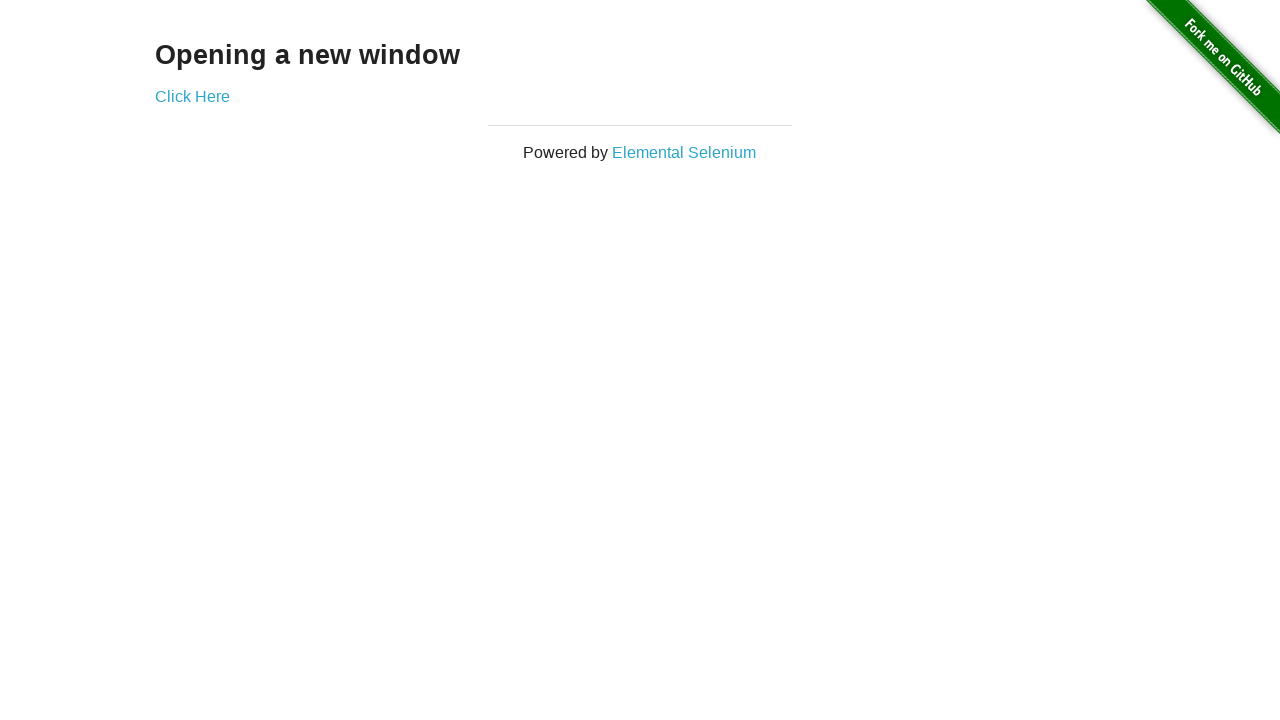

Clicked 'Click Here' link and new tab opened at (192, 96) on text=Click Here
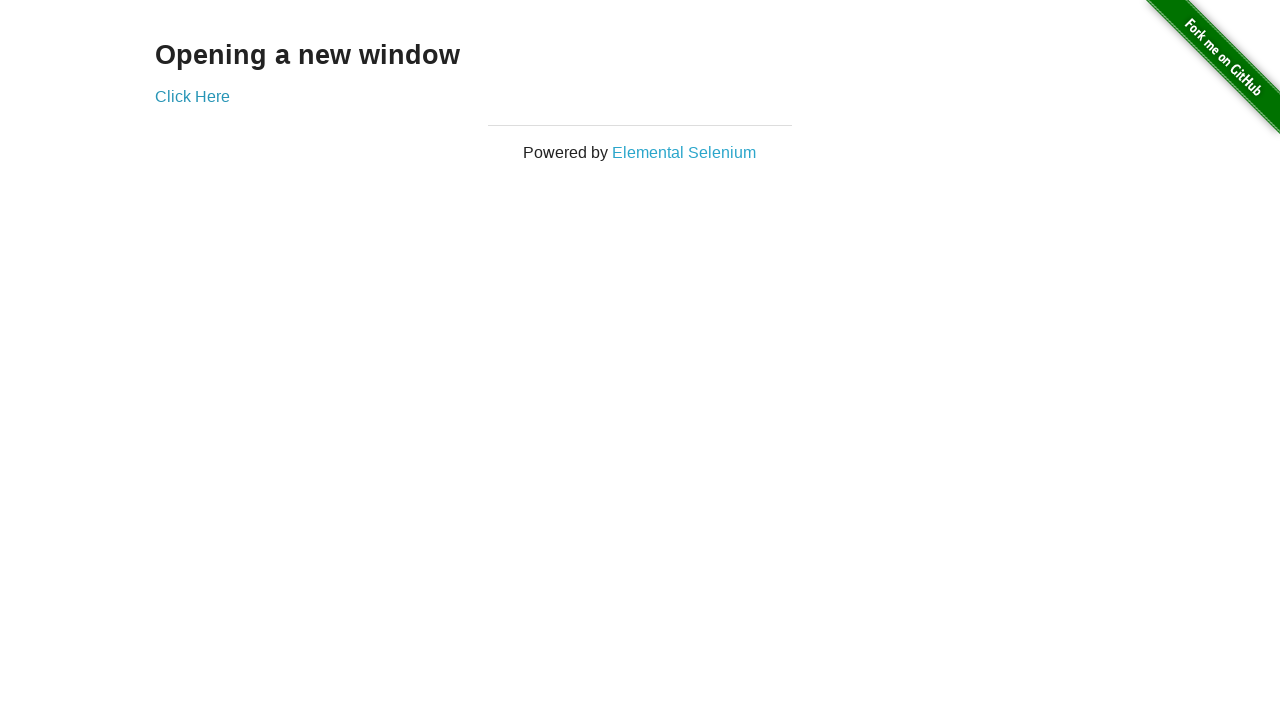

New page loaded successfully
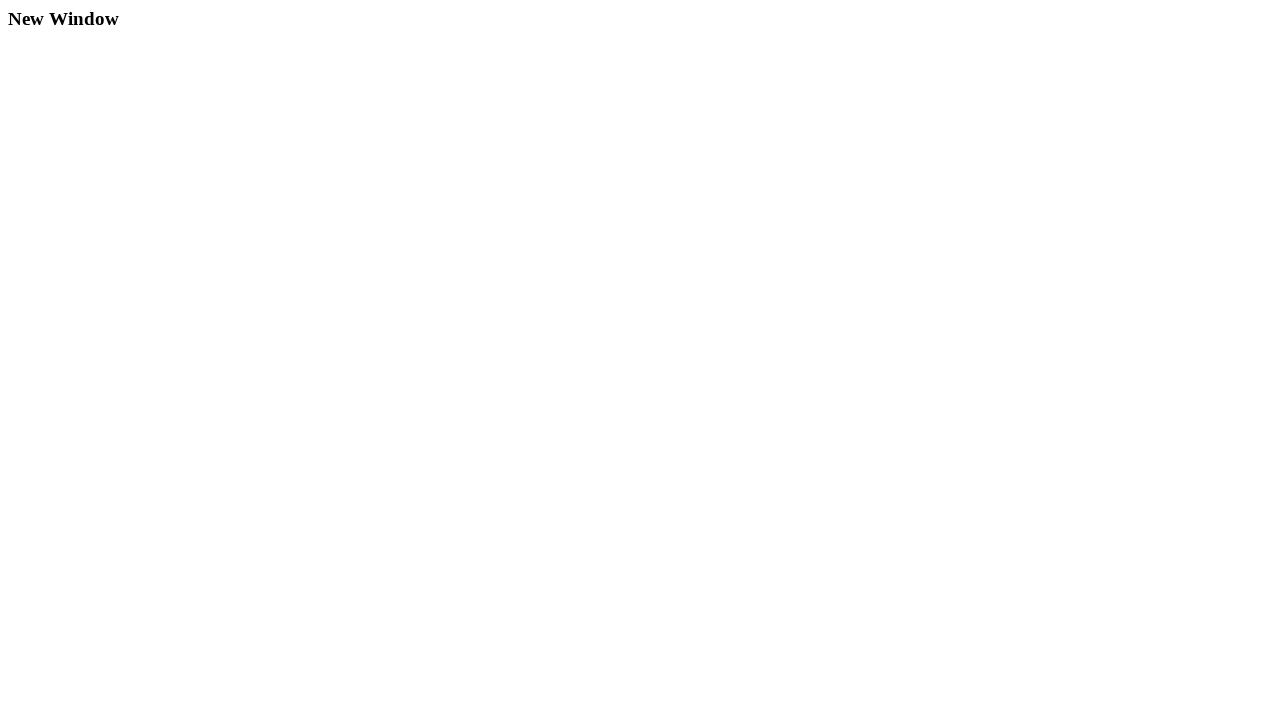

Verified new page title is 'New Window'
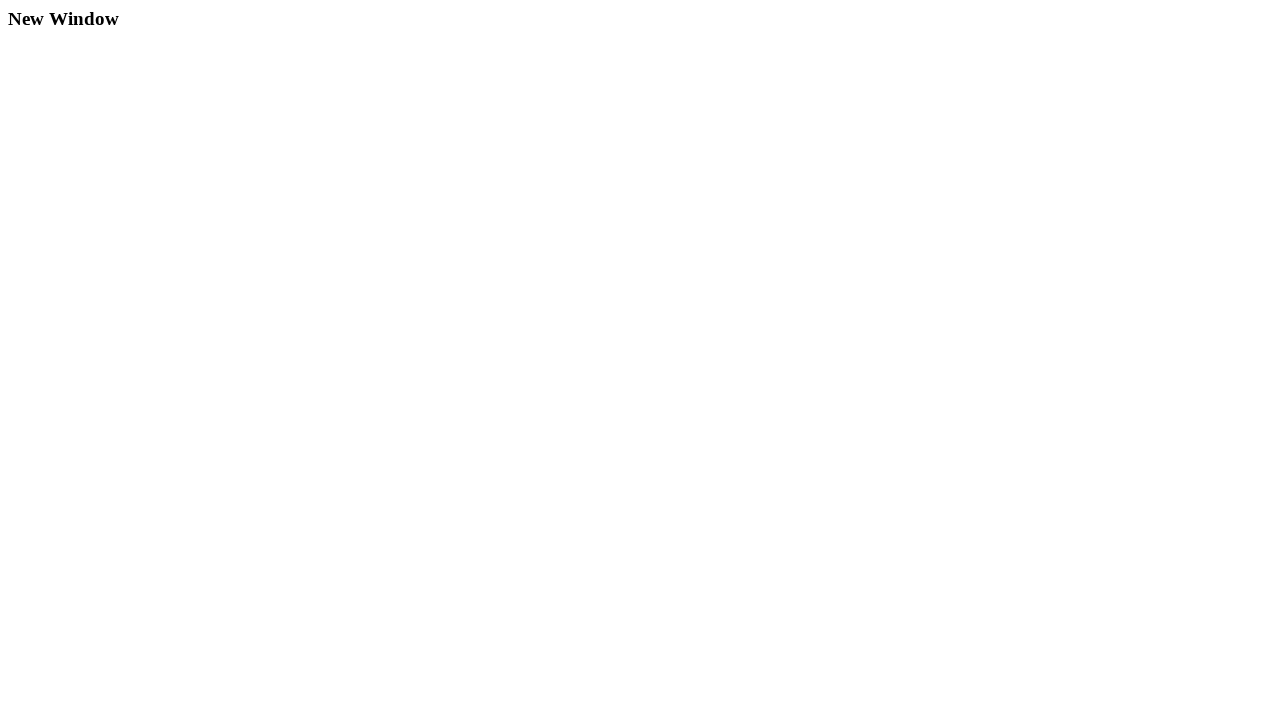

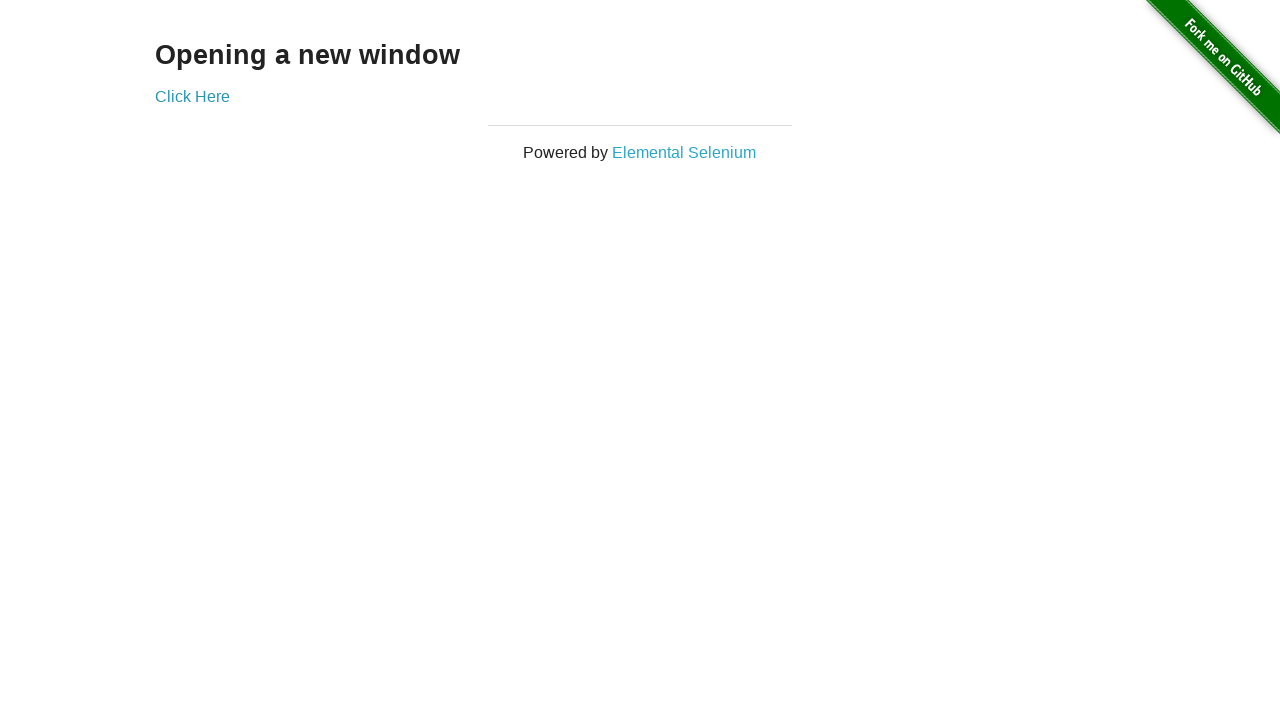